Tests that visualization changes are handled by clicking all mode bar buttons

Starting URL: https://badj.github.io/NZGovDebtTrends2002-2025/

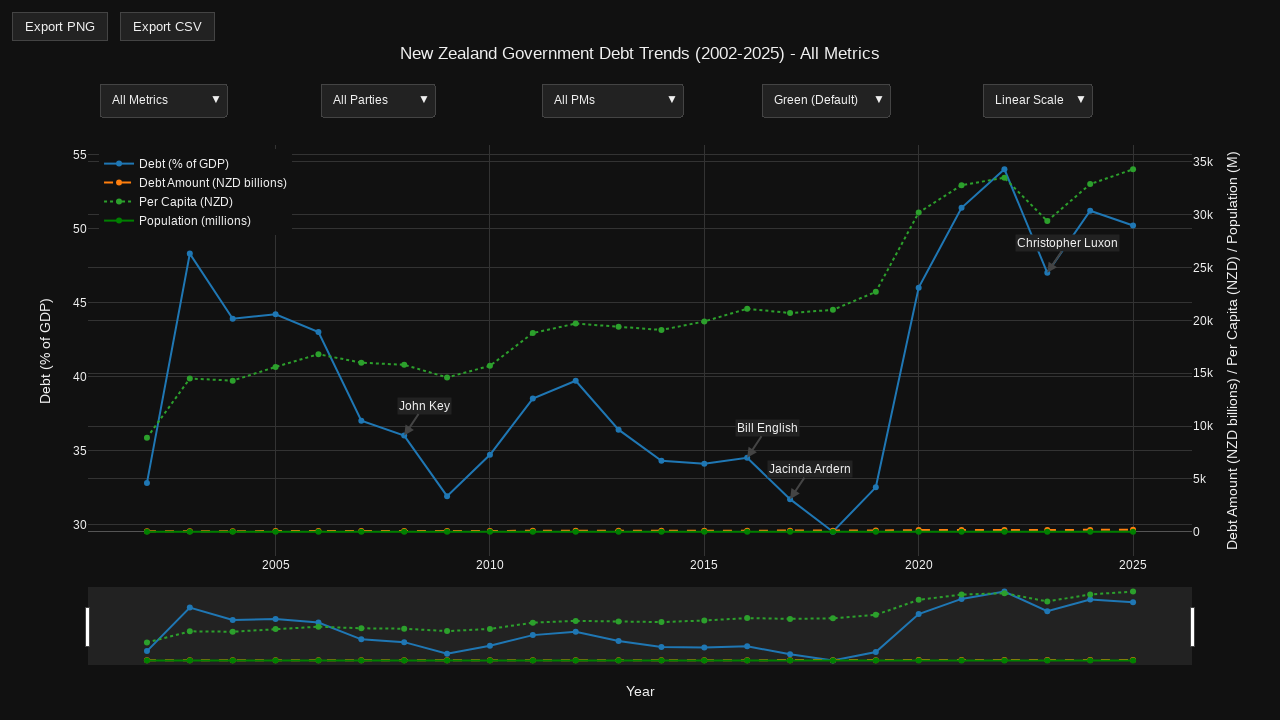

Waited for plot container to become visible
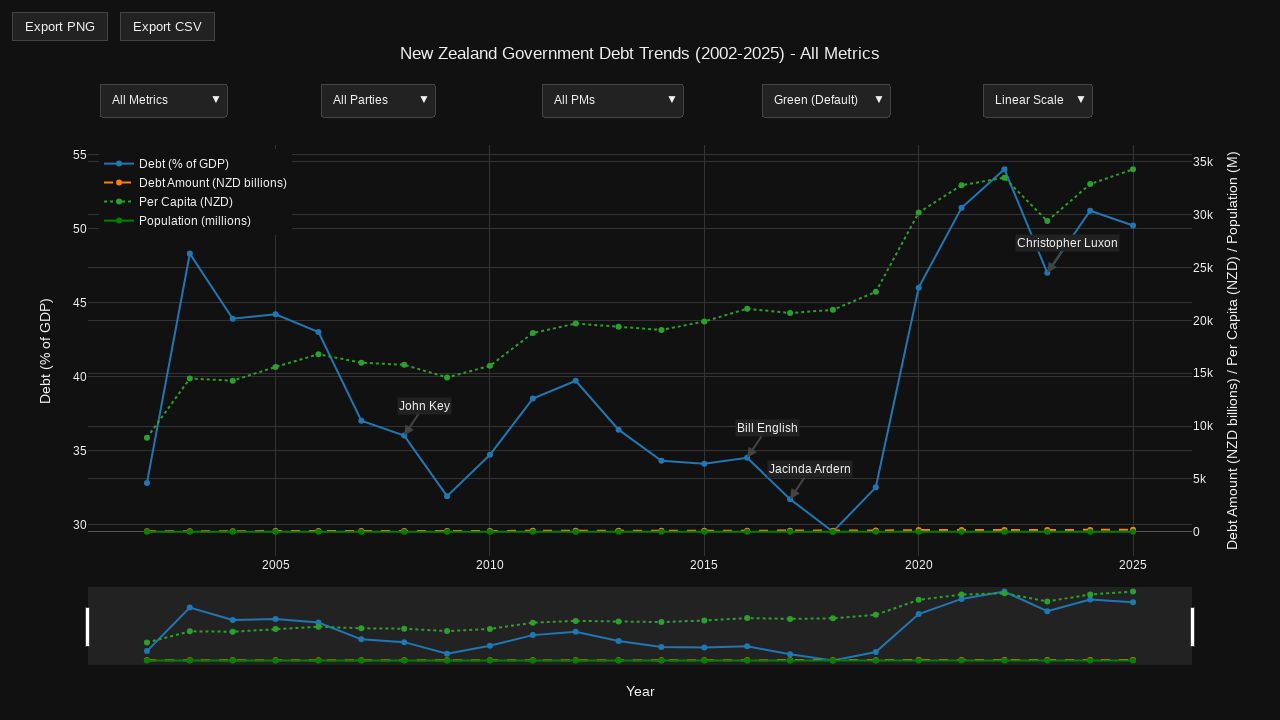

Hovered over plot container at (640, 370) on .js-plotly-plot
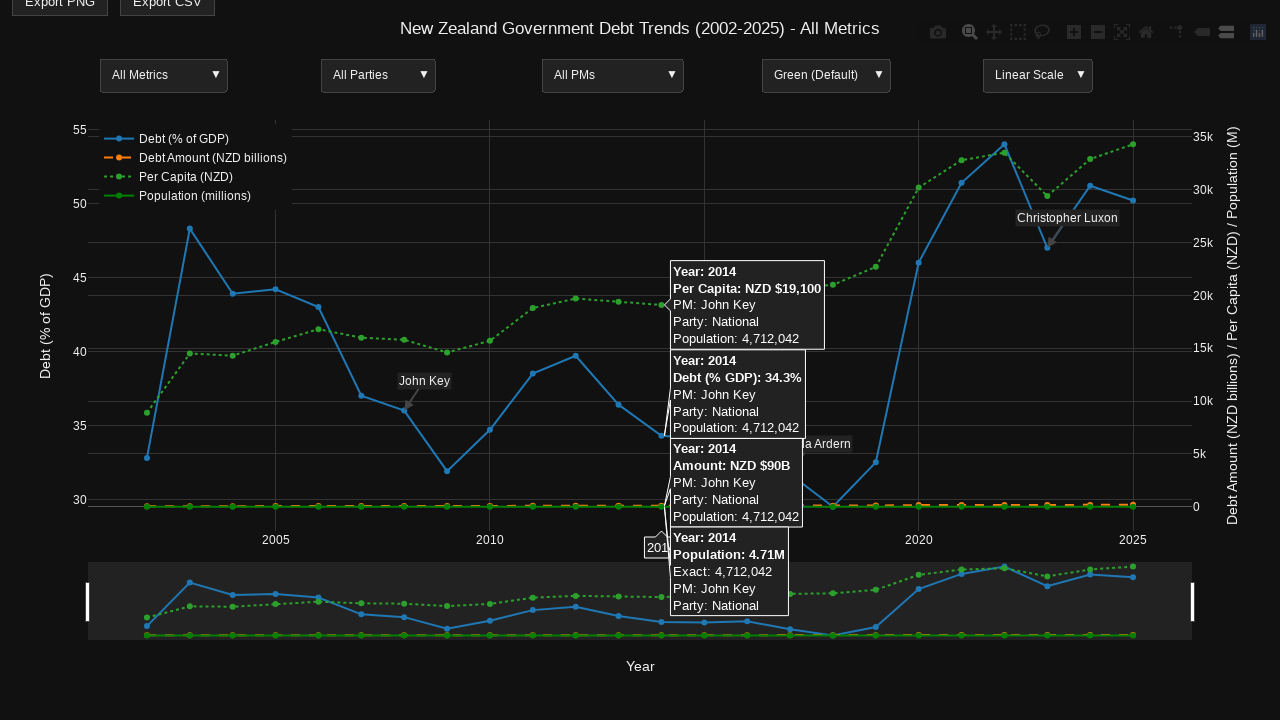

Retrieved all mode bar buttons
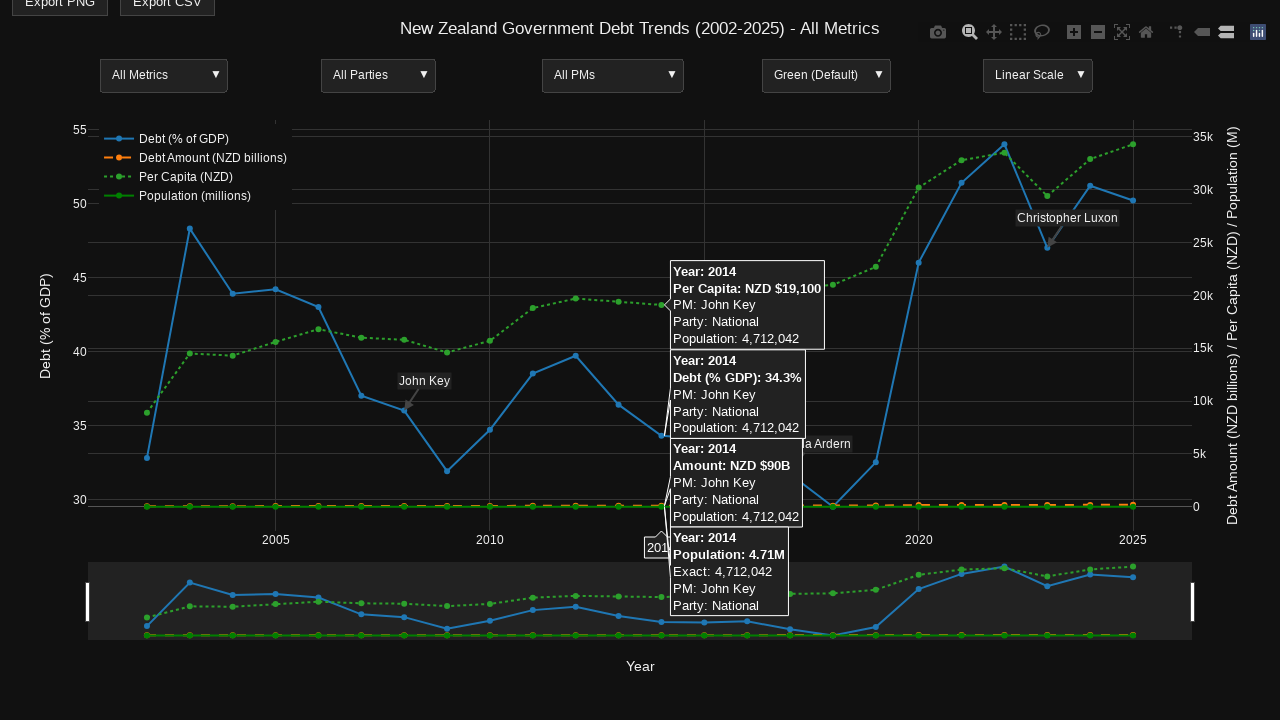

Clicked a mode bar button at (938, 32) on .modebar-btn >> nth=0
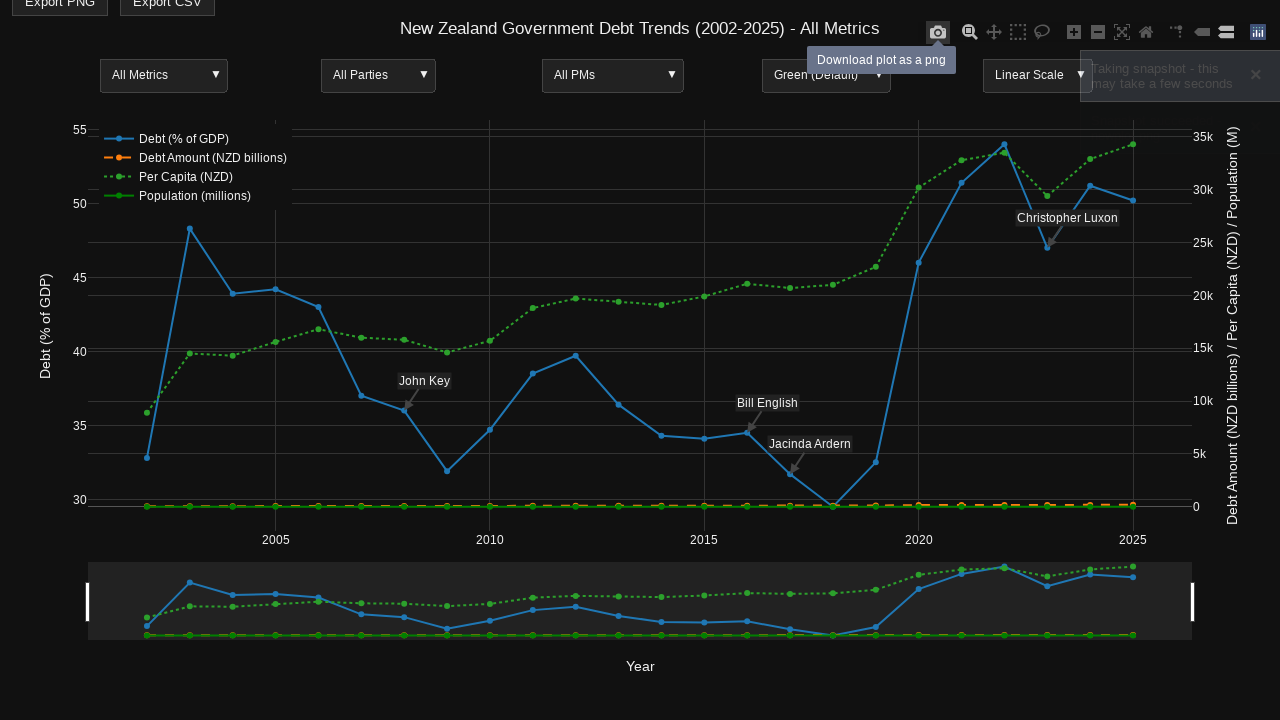

Verified plot remains visible after mode bar button click
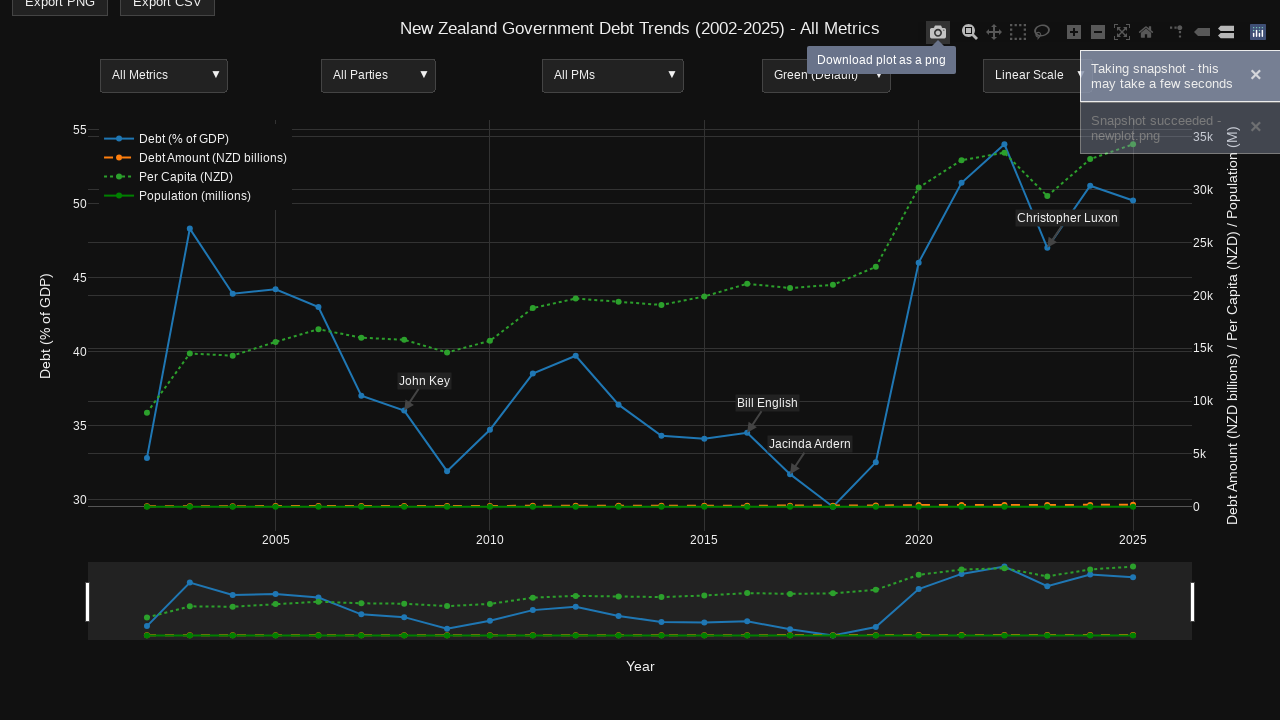

Clicked a mode bar button at (970, 32) on .modebar-btn >> nth=1
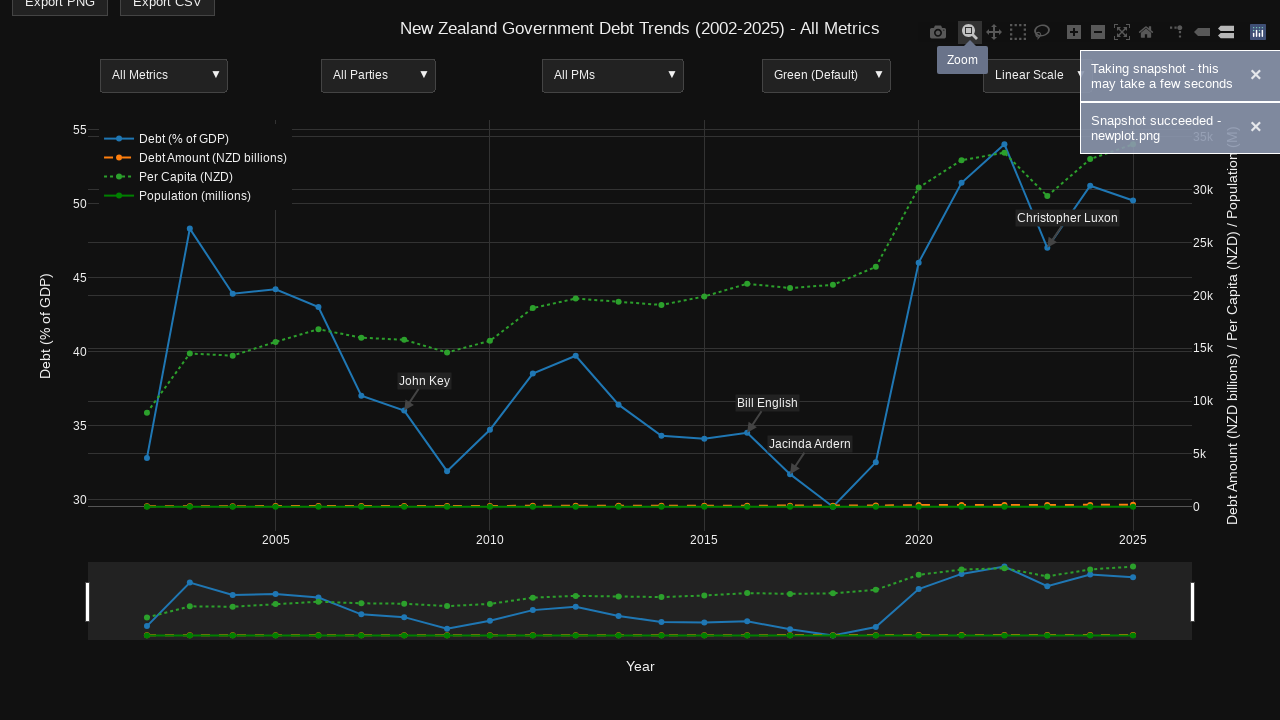

Verified plot remains visible after mode bar button click
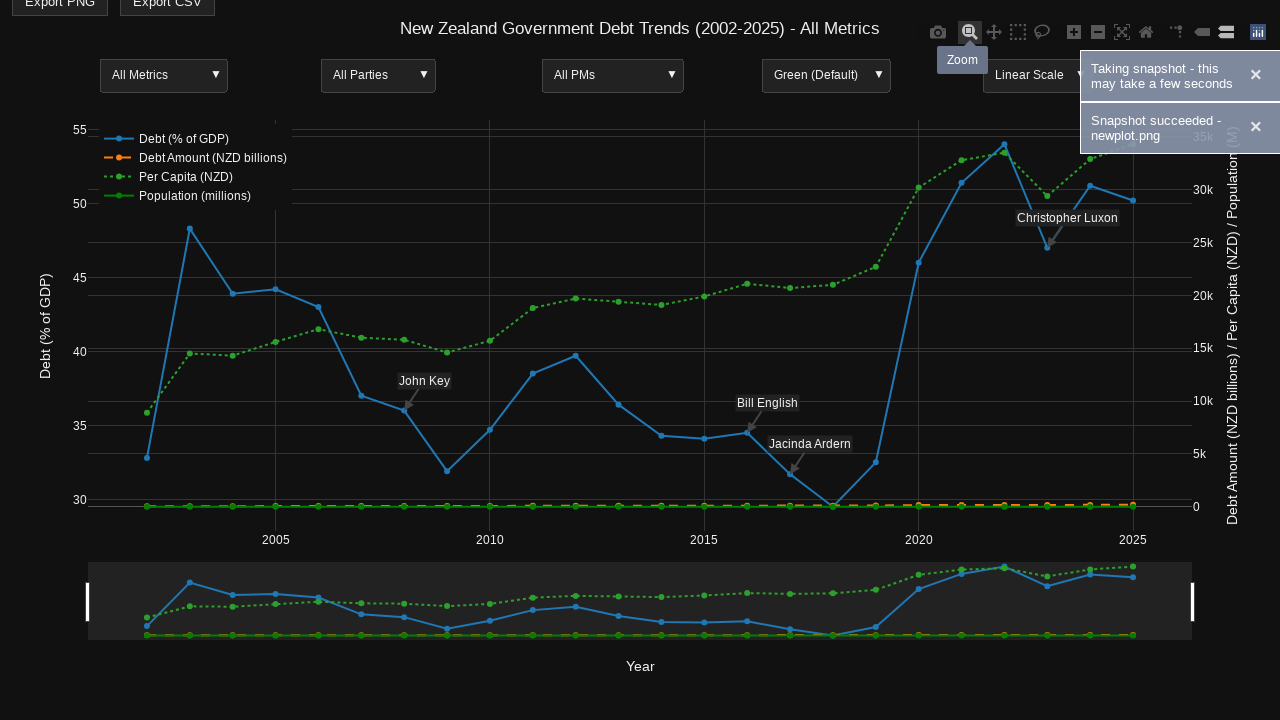

Clicked a mode bar button at (994, 32) on .modebar-btn >> nth=2
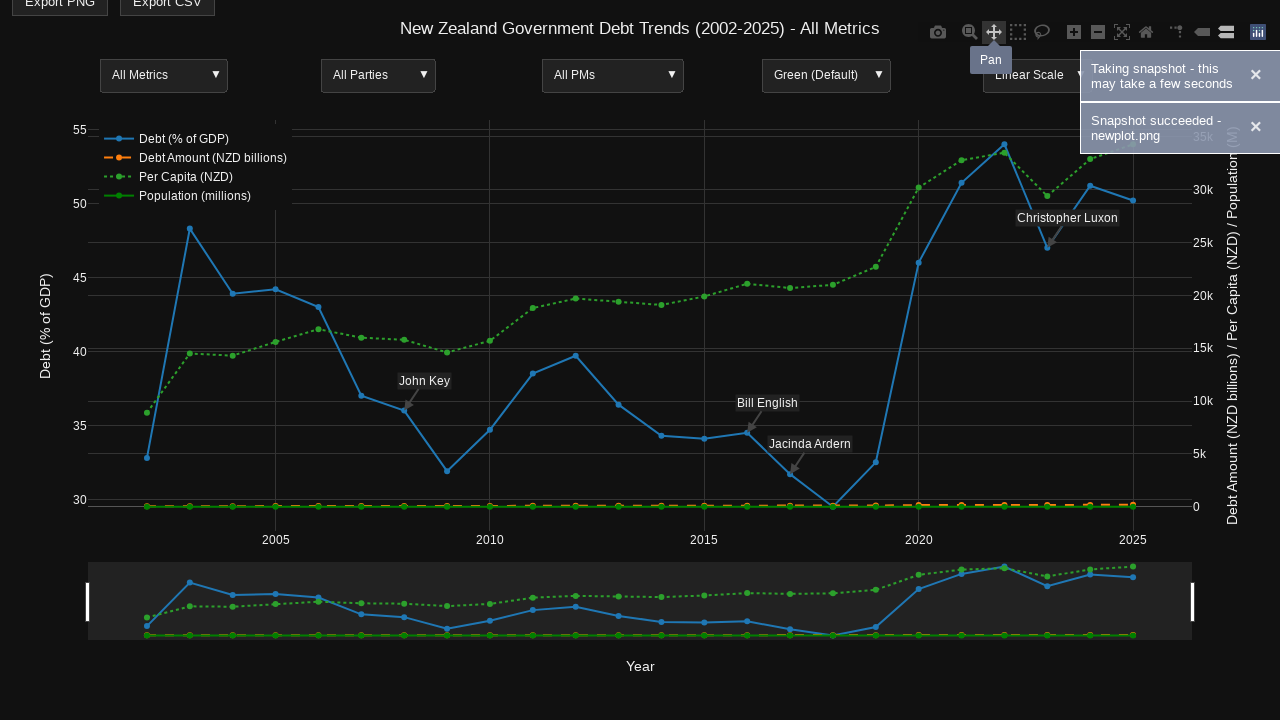

Verified plot remains visible after mode bar button click
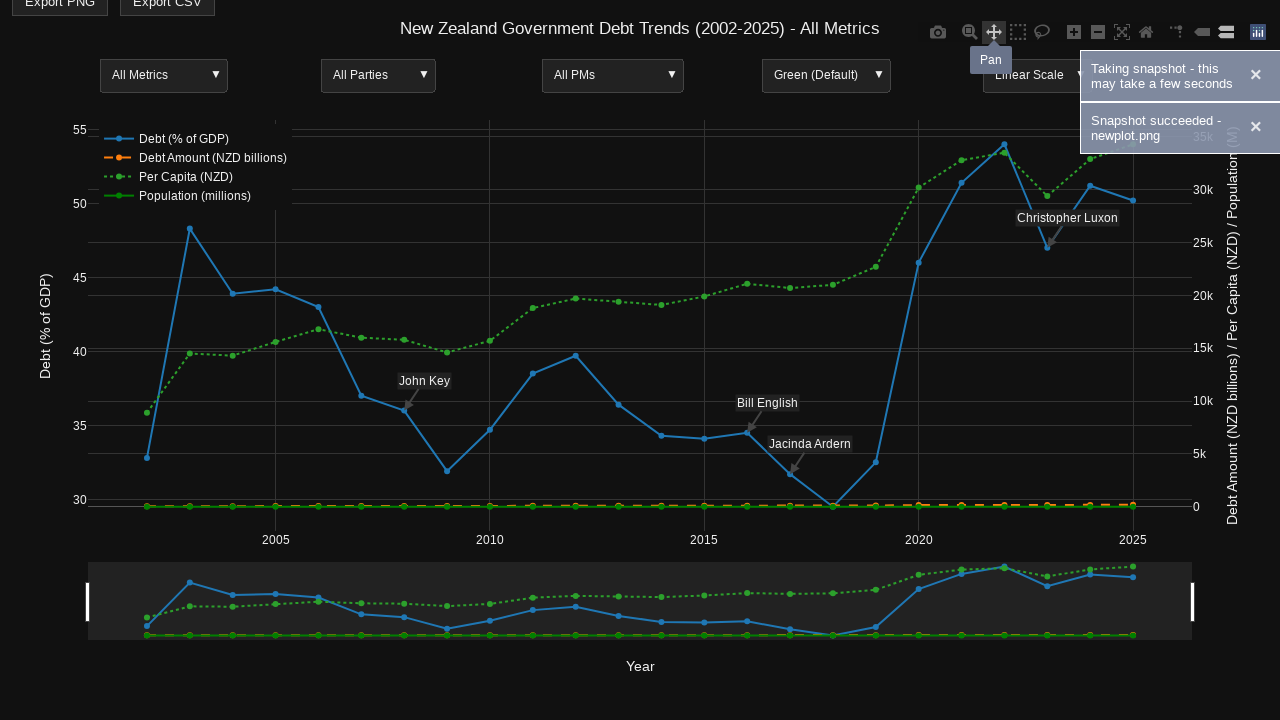

Clicked a mode bar button at (1018, 32) on .modebar-btn >> nth=3
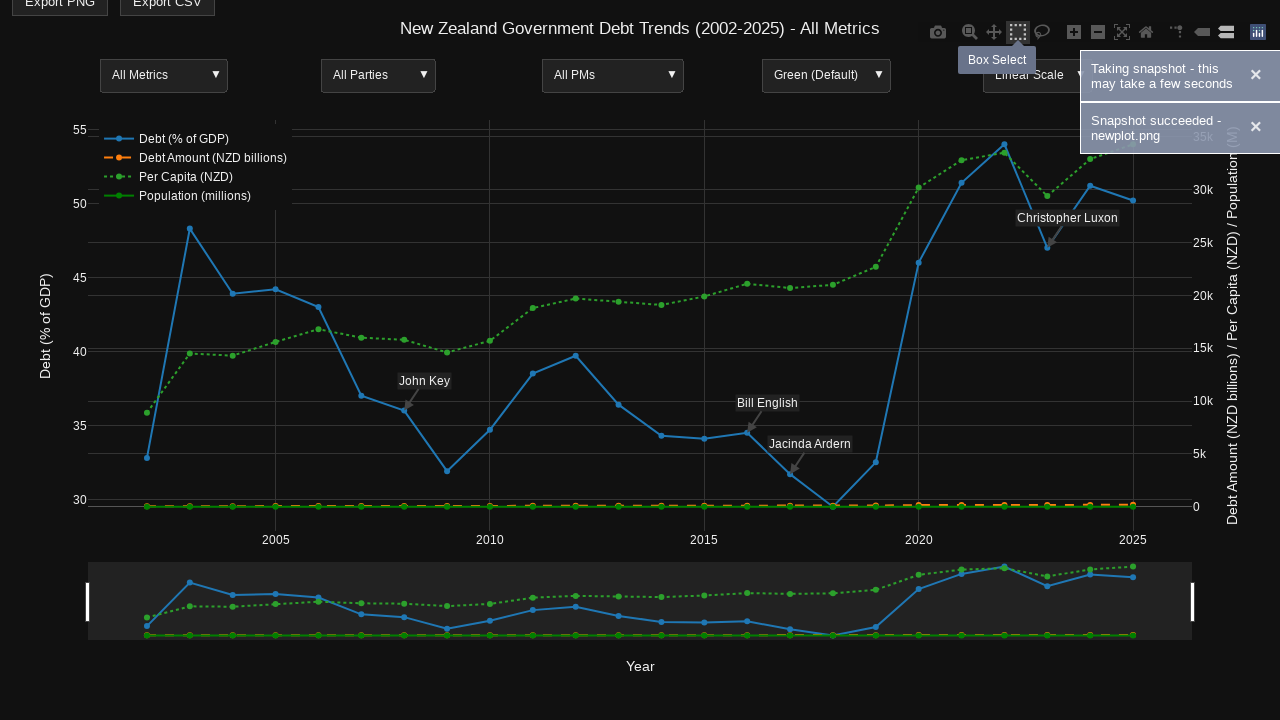

Verified plot remains visible after mode bar button click
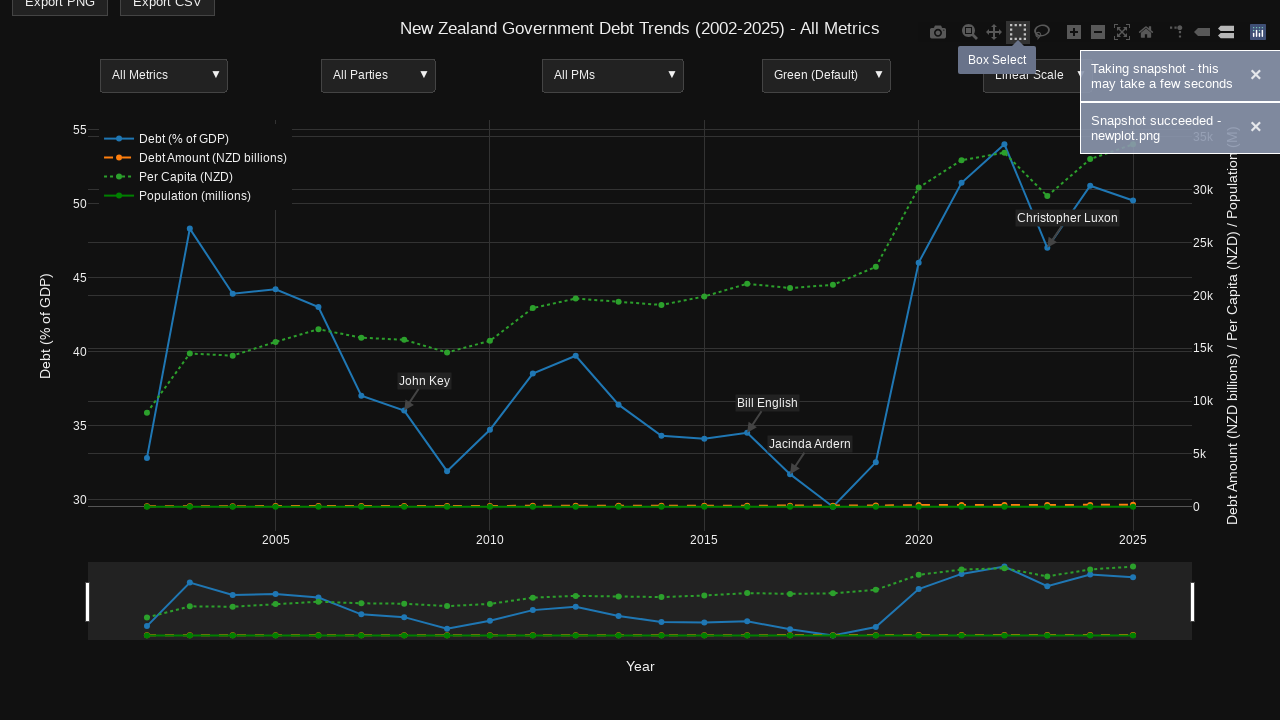

Clicked a mode bar button at (1042, 32) on .modebar-btn >> nth=4
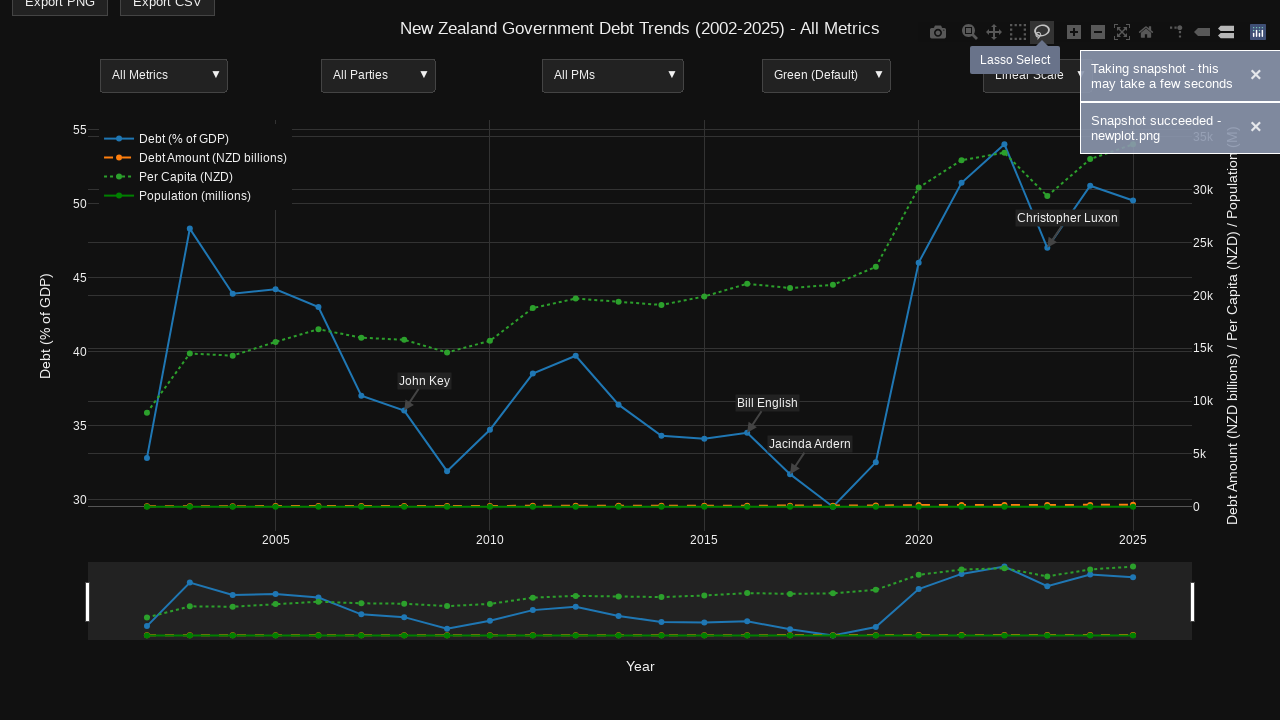

Verified plot remains visible after mode bar button click
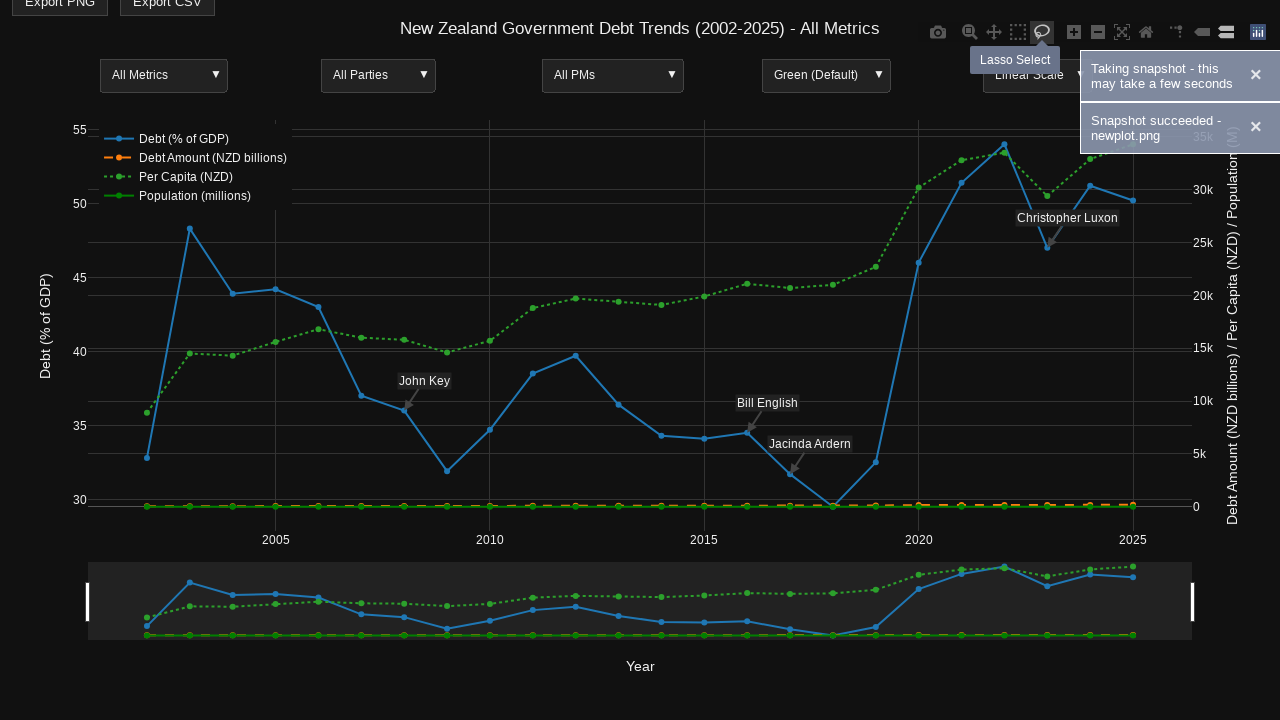

Clicked a mode bar button at (1074, 32) on .modebar-btn >> nth=5
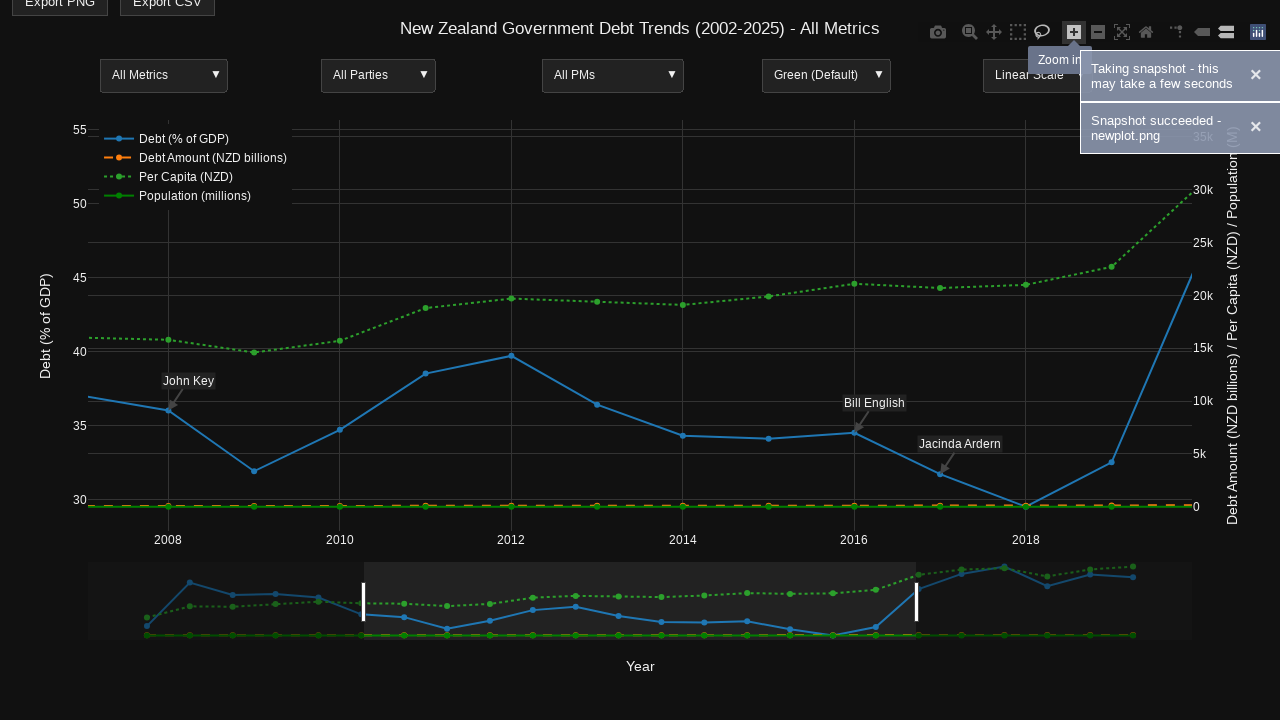

Verified plot remains visible after mode bar button click
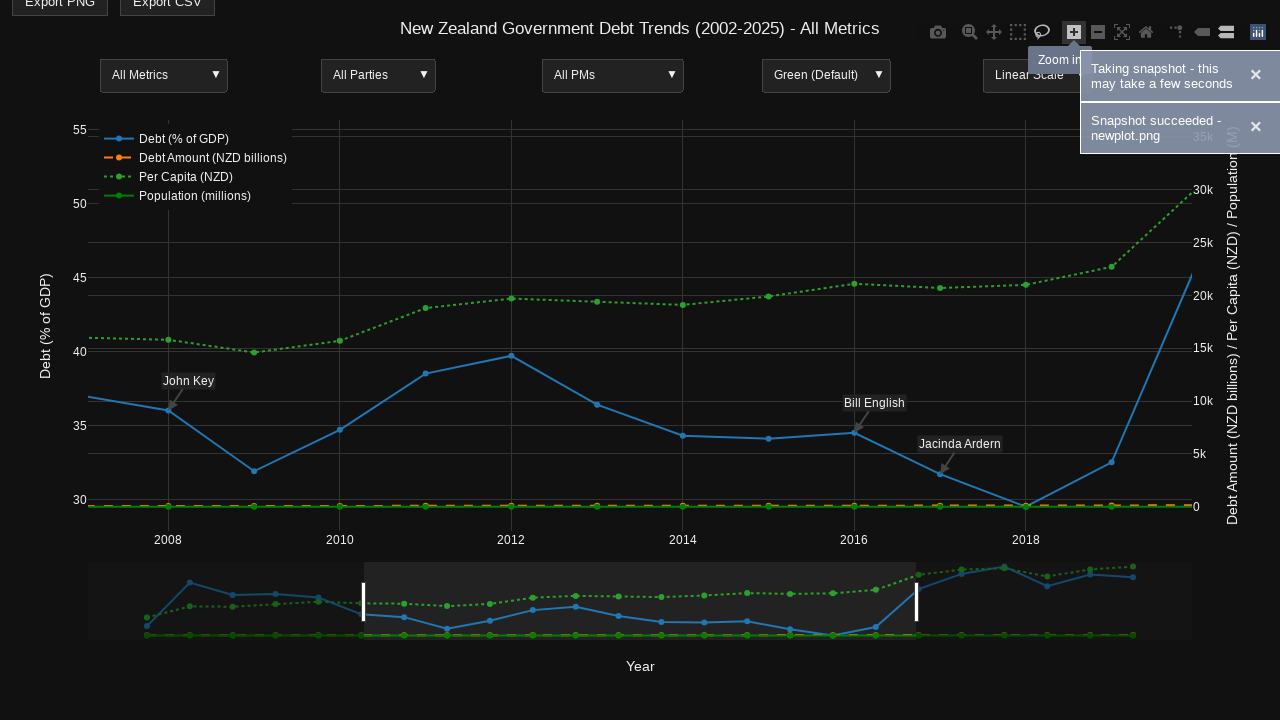

Clicked a mode bar button at (1098, 32) on .modebar-btn >> nth=6
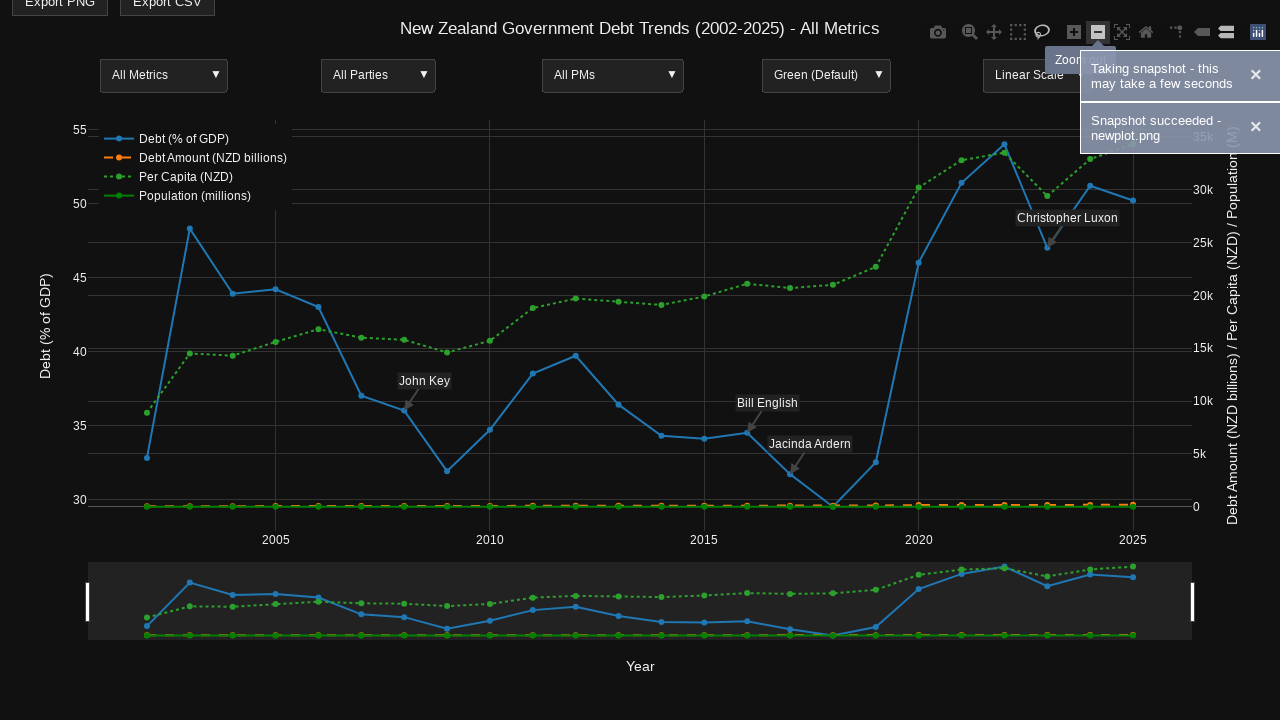

Verified plot remains visible after mode bar button click
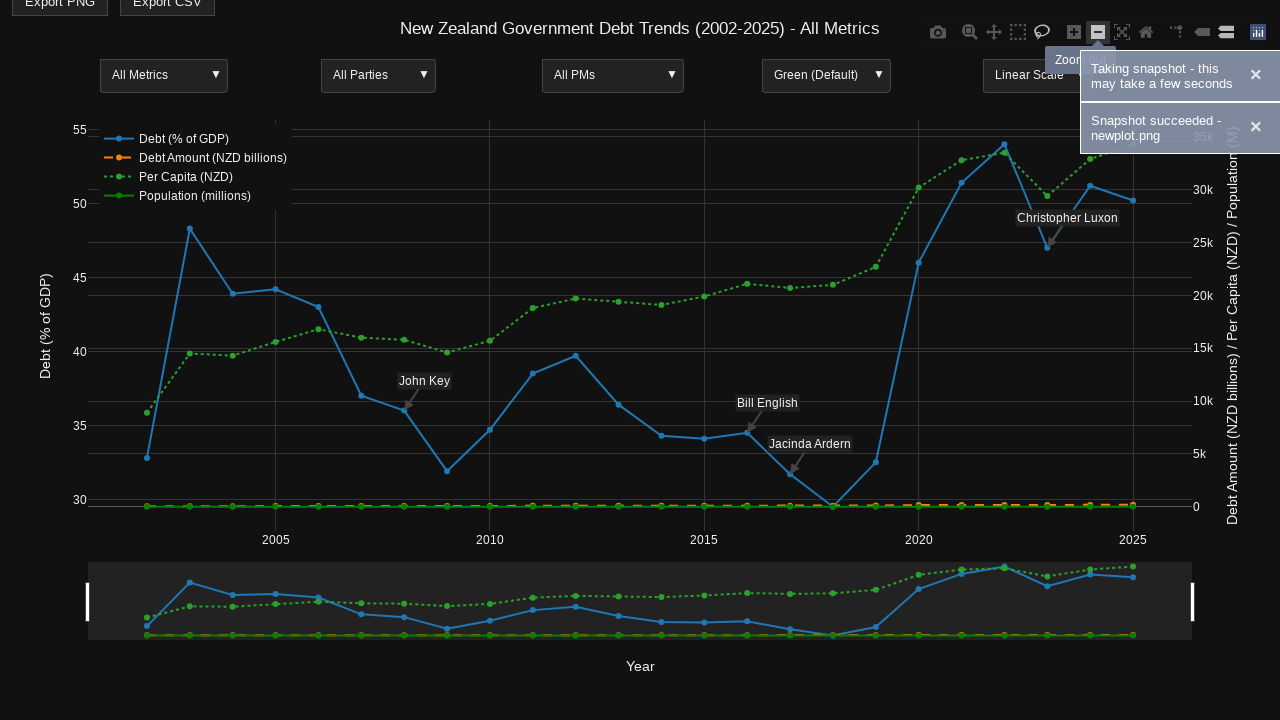

Clicked a mode bar button at (1122, 32) on .modebar-btn >> nth=7
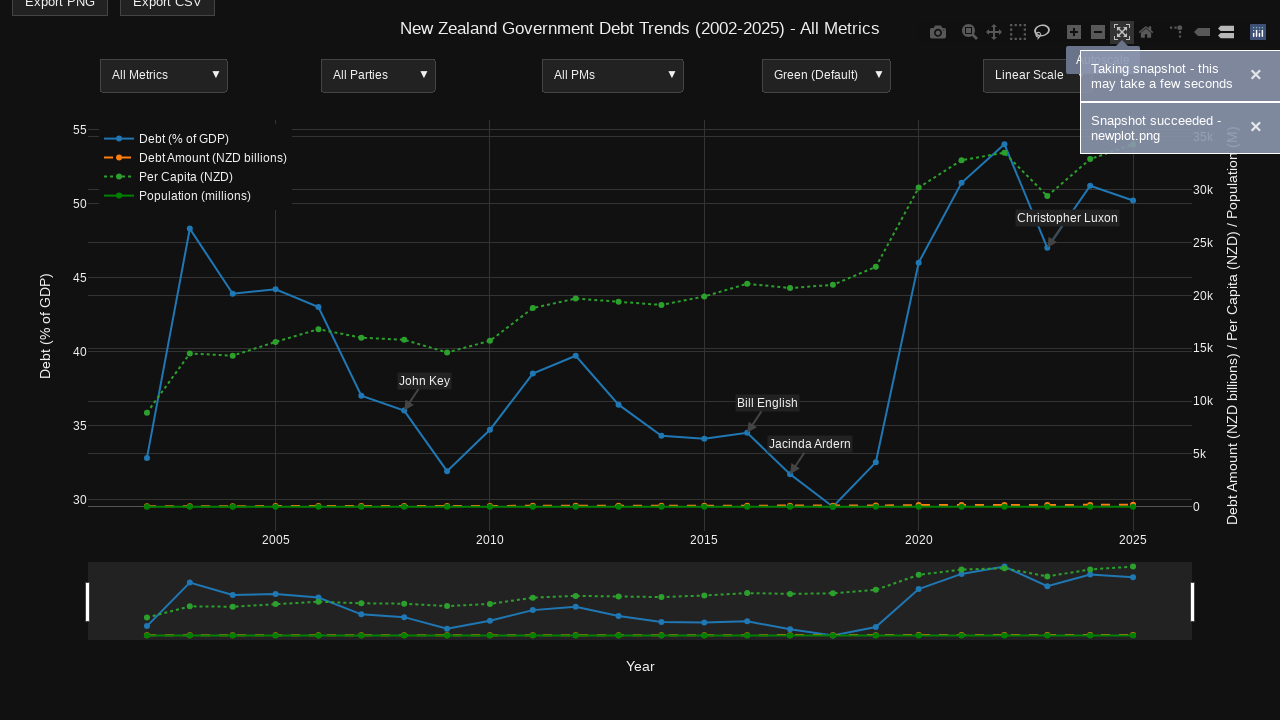

Verified plot remains visible after mode bar button click
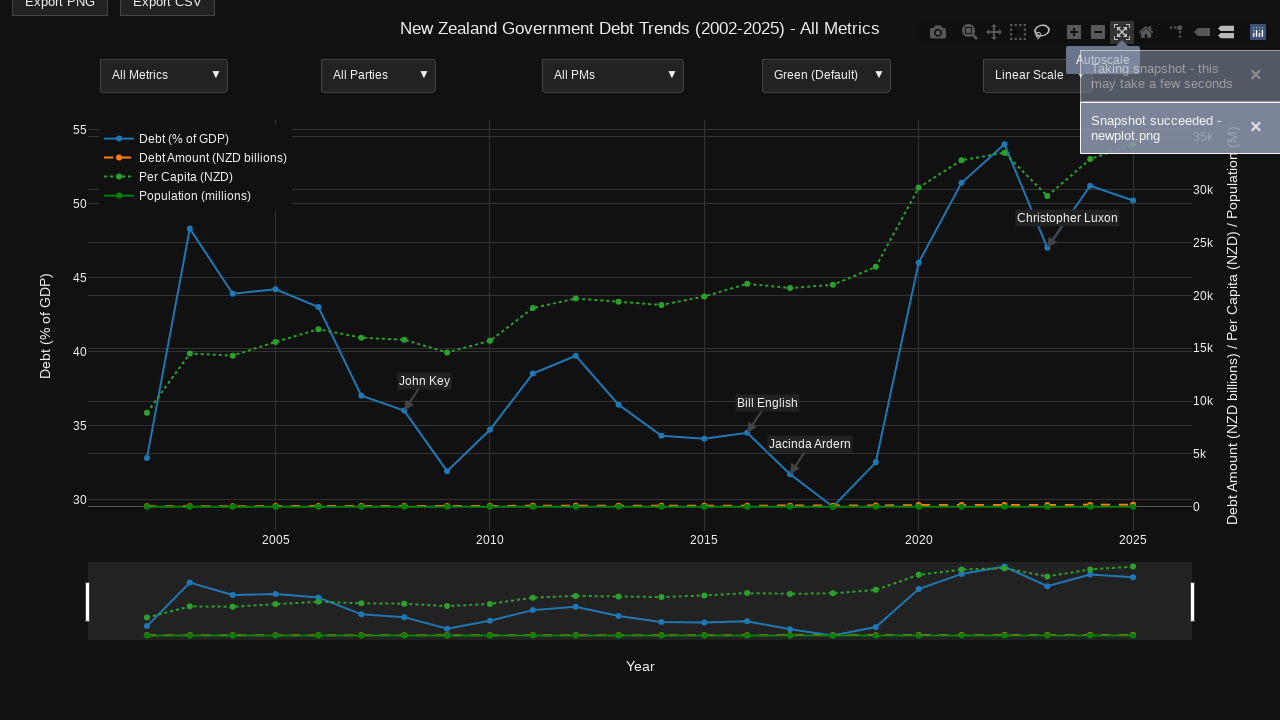

Clicked a mode bar button at (1146, 32) on .modebar-btn >> nth=8
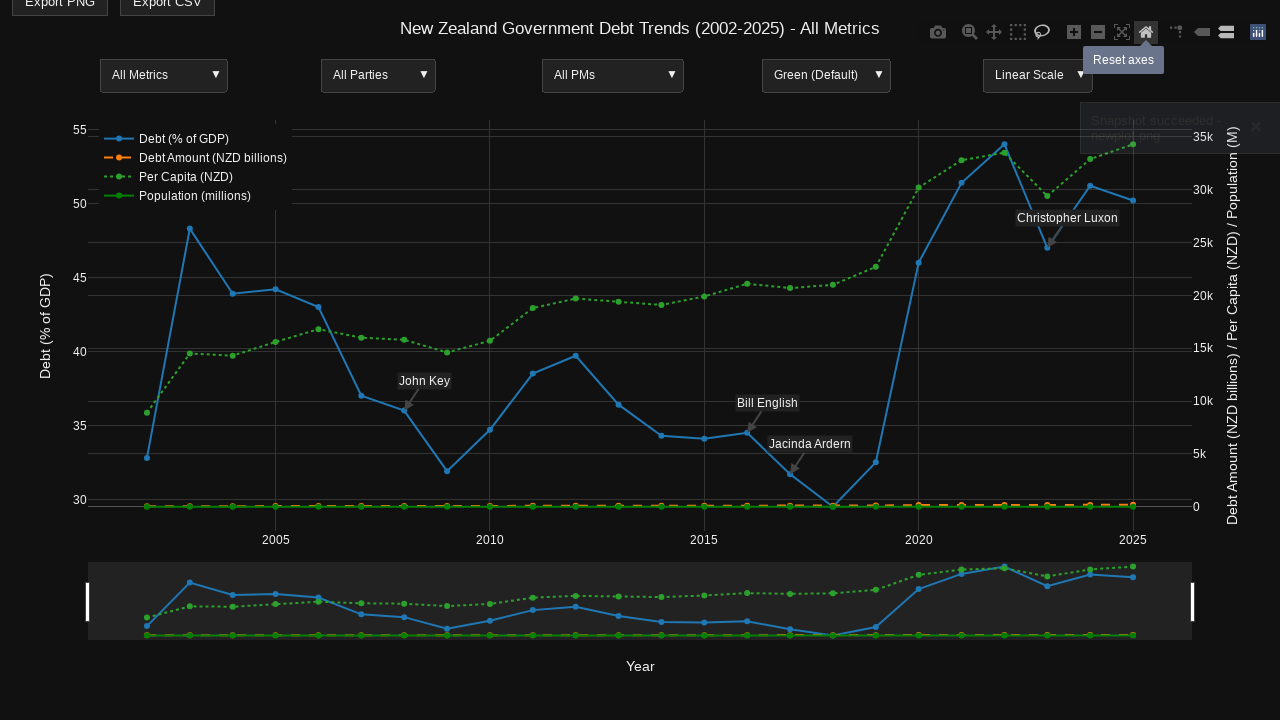

Verified plot remains visible after mode bar button click
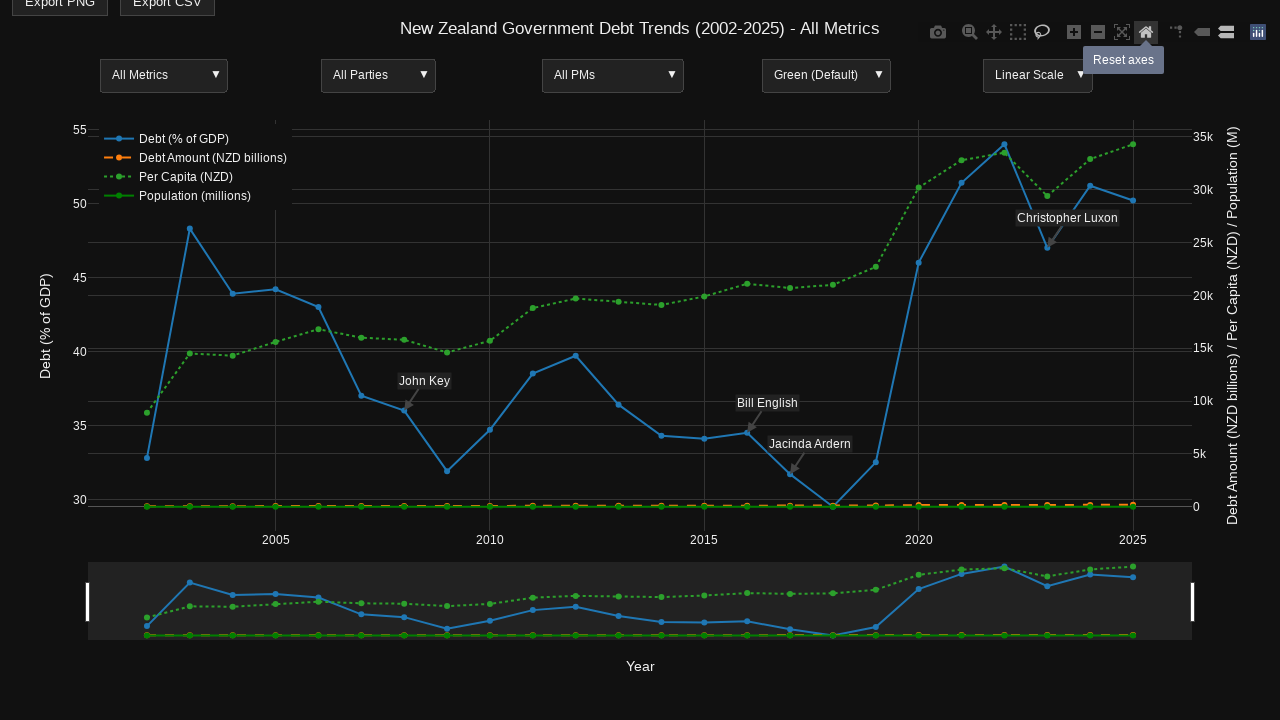

Clicked a mode bar button at (1178, 32) on .modebar-btn >> nth=9
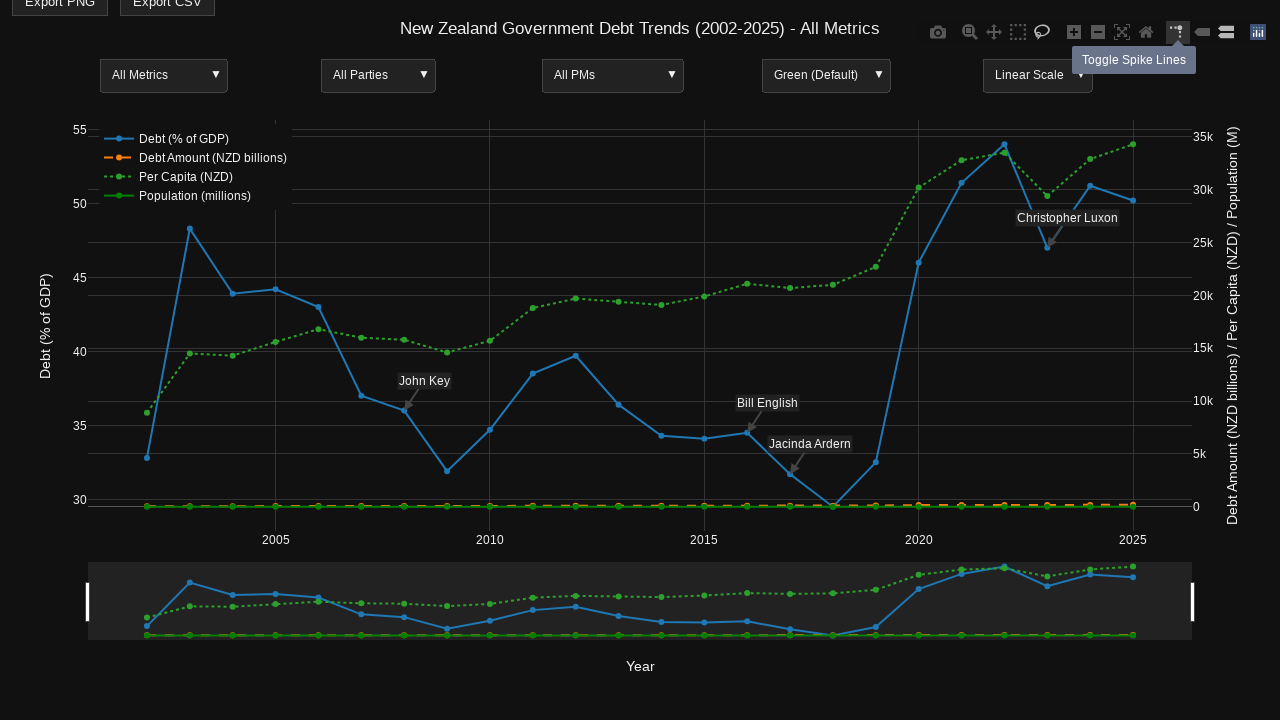

Verified plot remains visible after mode bar button click
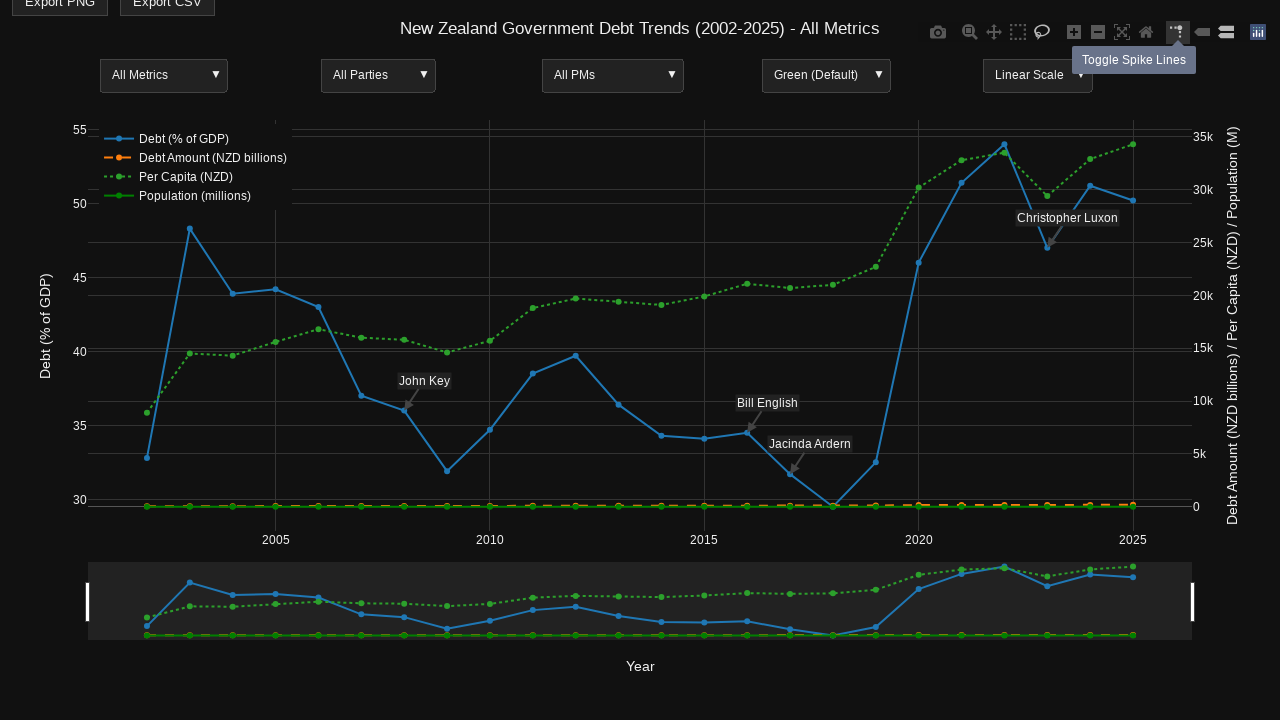

Clicked a mode bar button at (1202, 32) on .modebar-btn >> nth=10
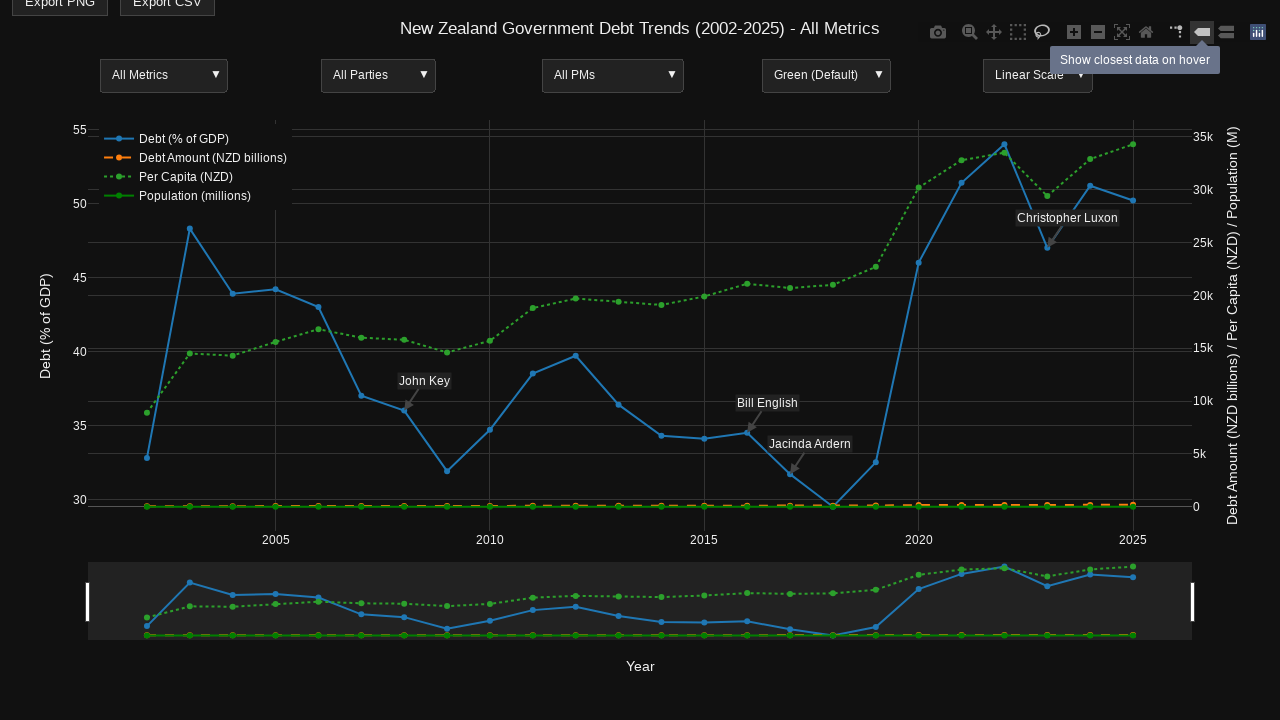

Verified plot remains visible after mode bar button click
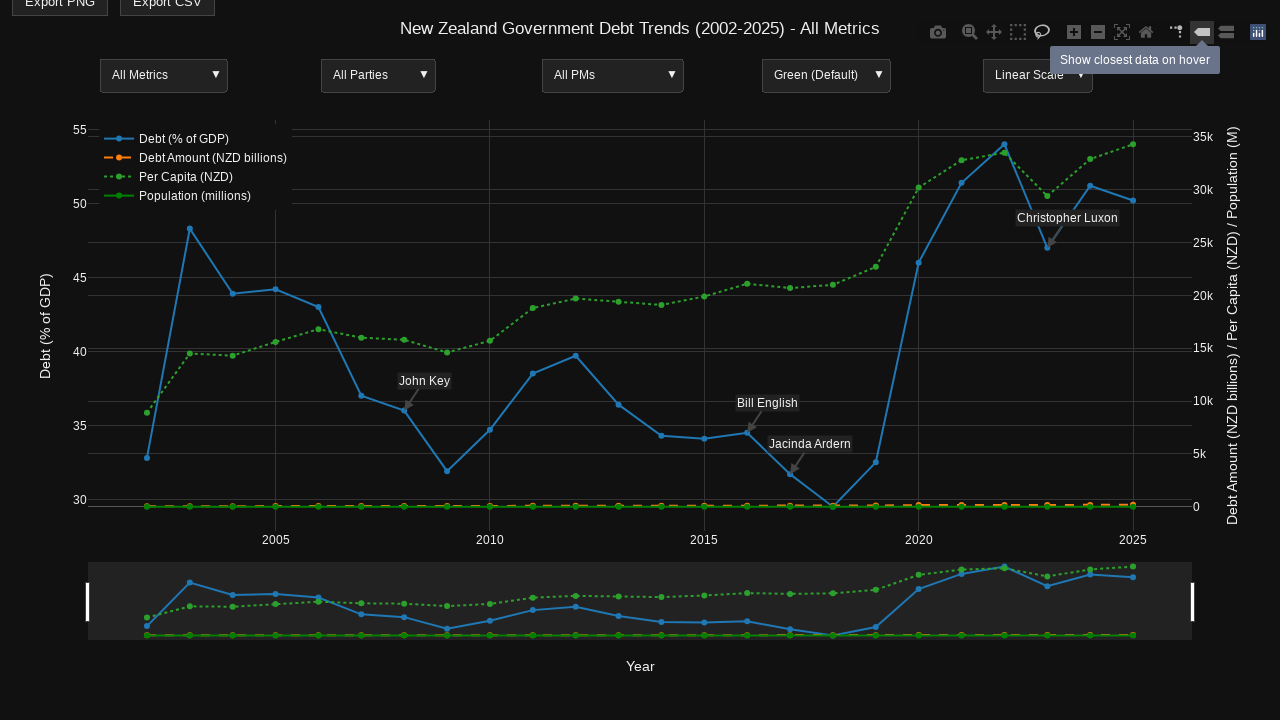

Clicked a mode bar button at (1226, 32) on .modebar-btn >> nth=11
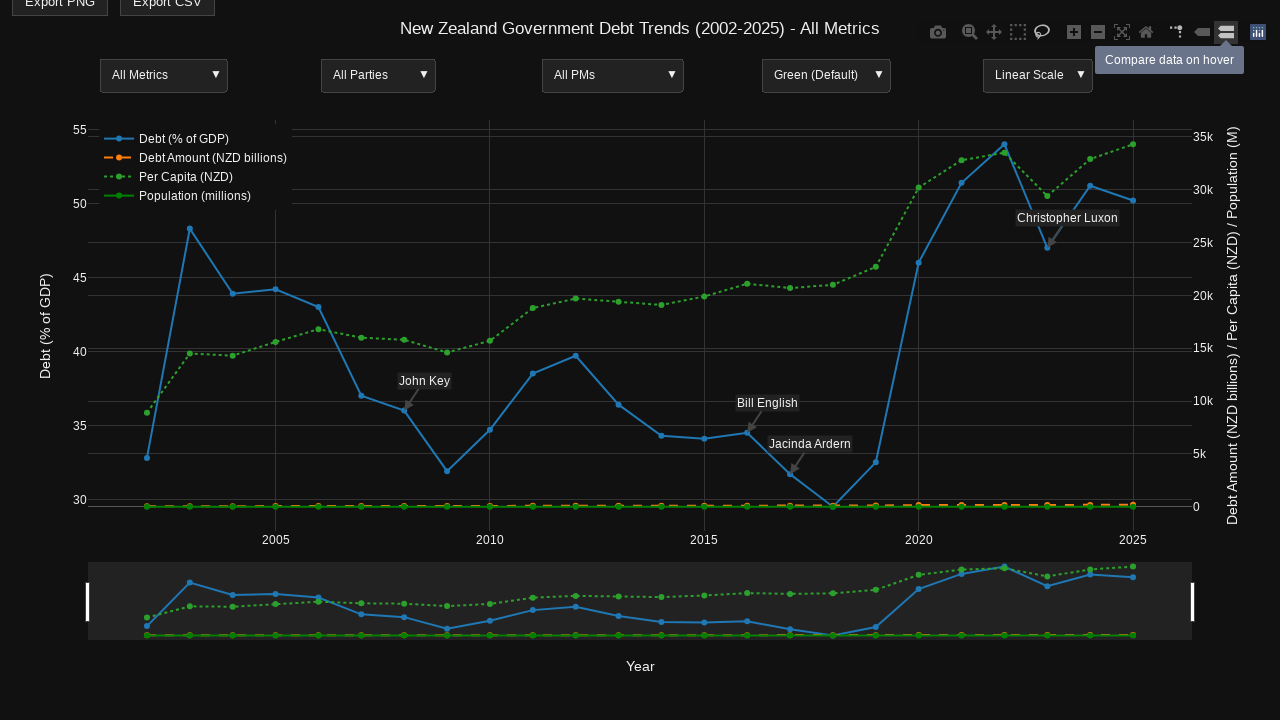

Verified plot remains visible after mode bar button click
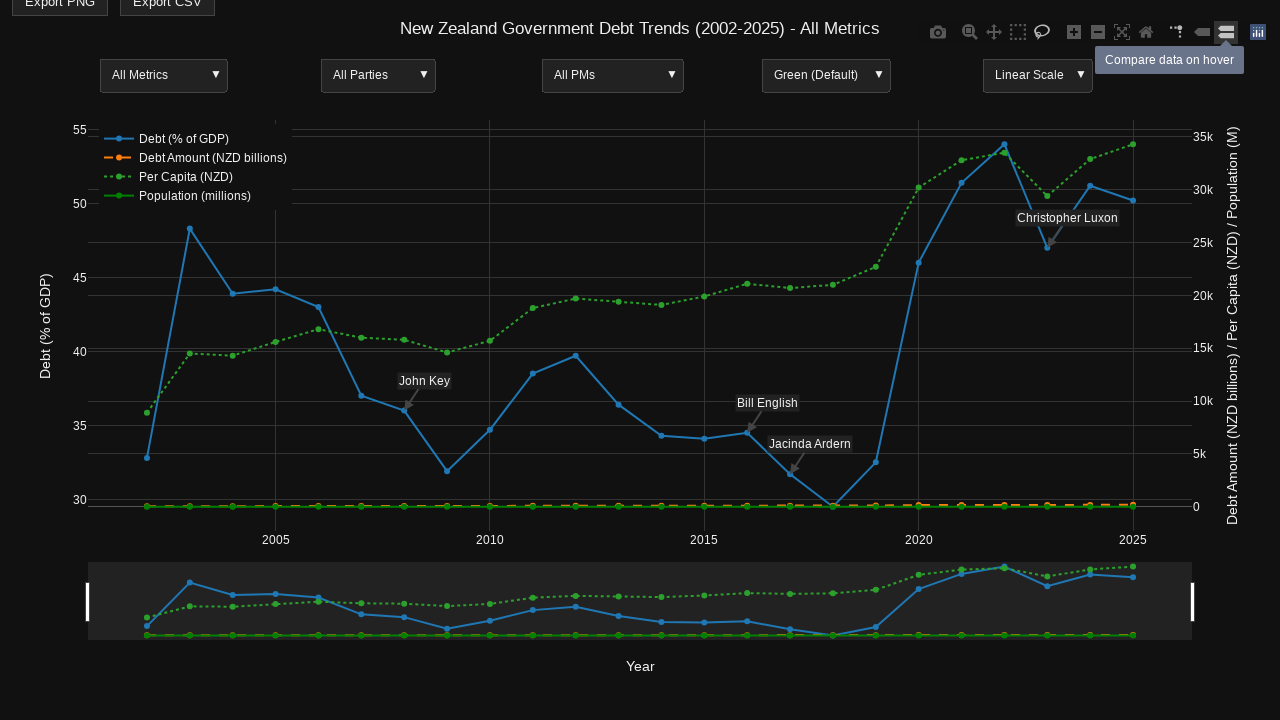

Clicked a mode bar button at (1258, 32) on .modebar-btn >> nth=12
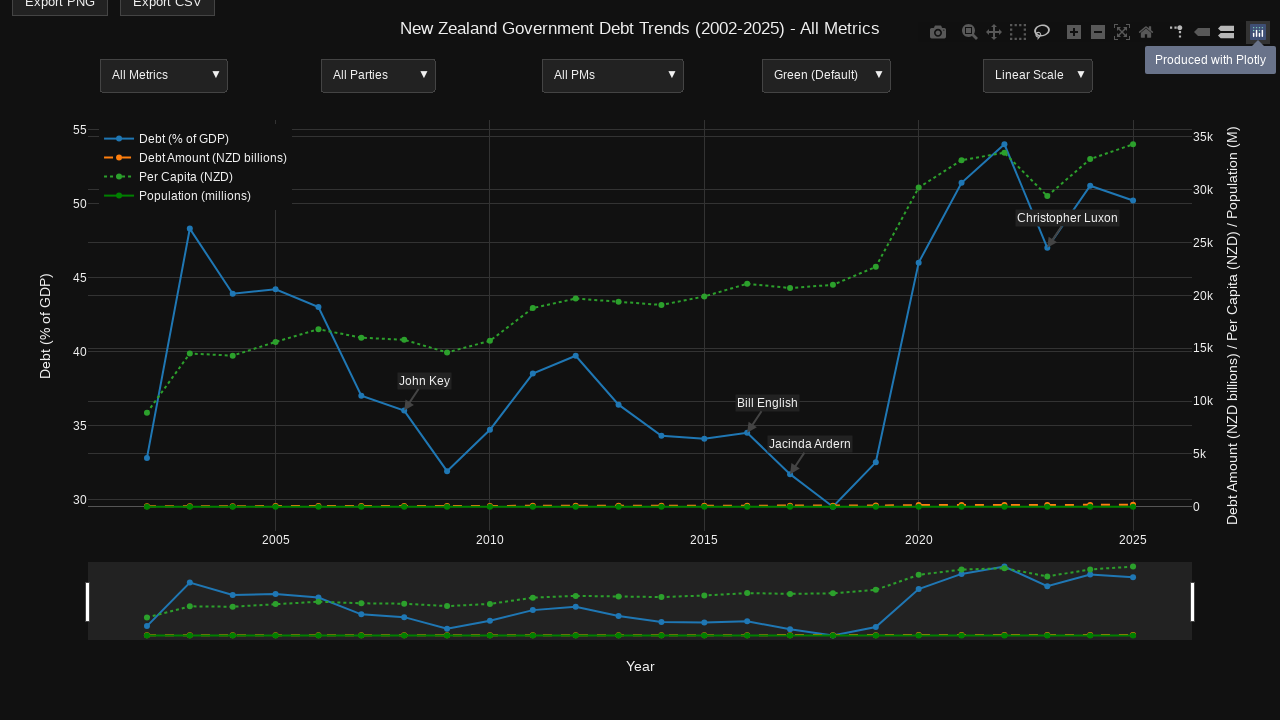

Verified plot remains visible after mode bar button click
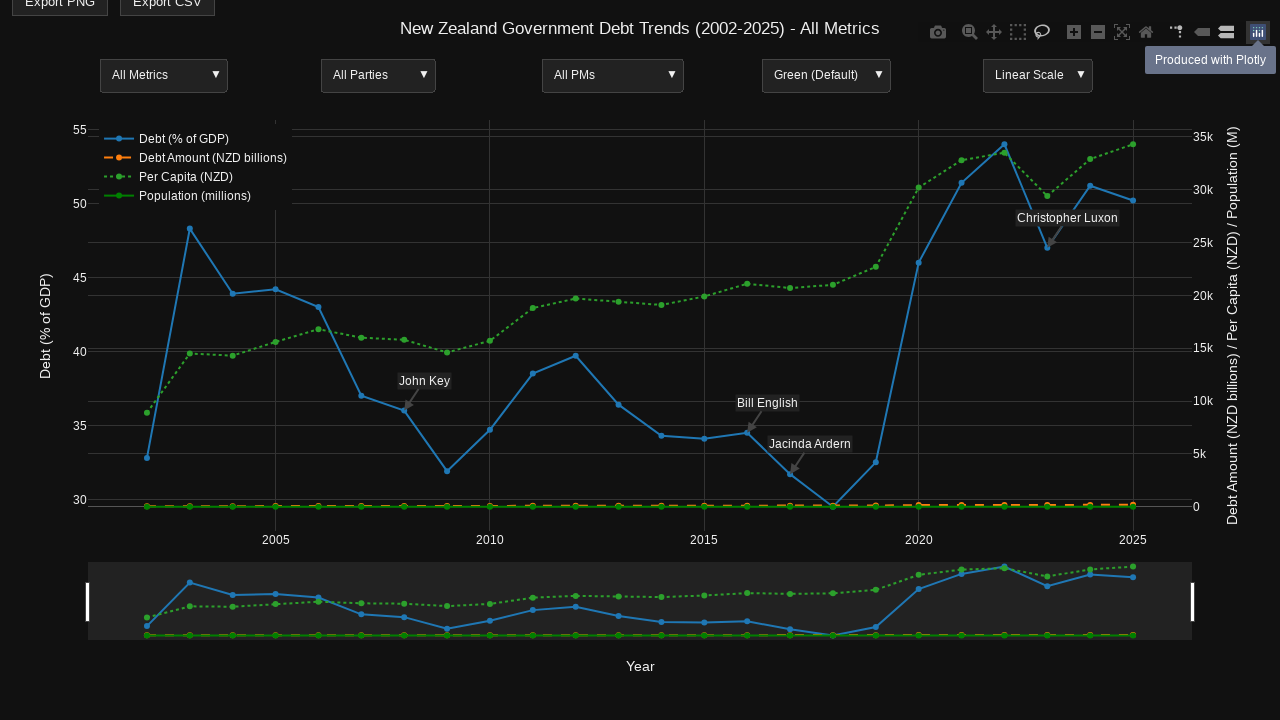

Clicked reset view button at (1146, 32) on a[data-title*='Reset'] >> nth=0
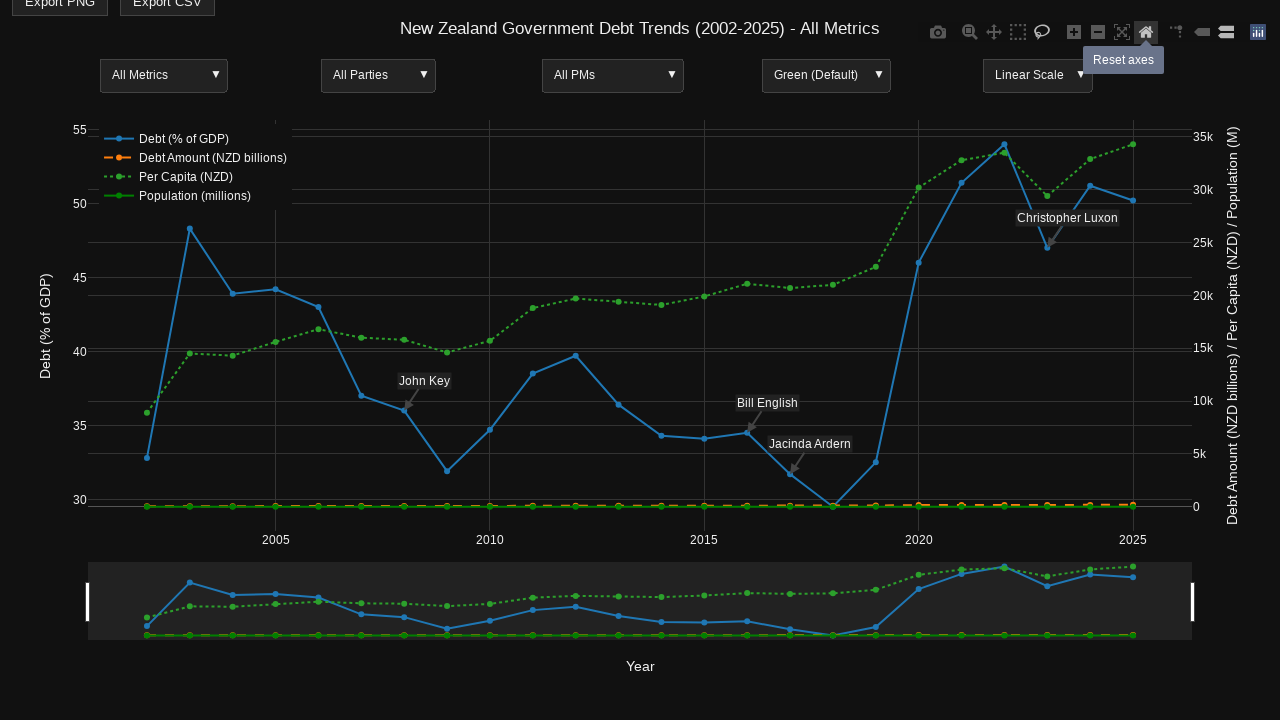

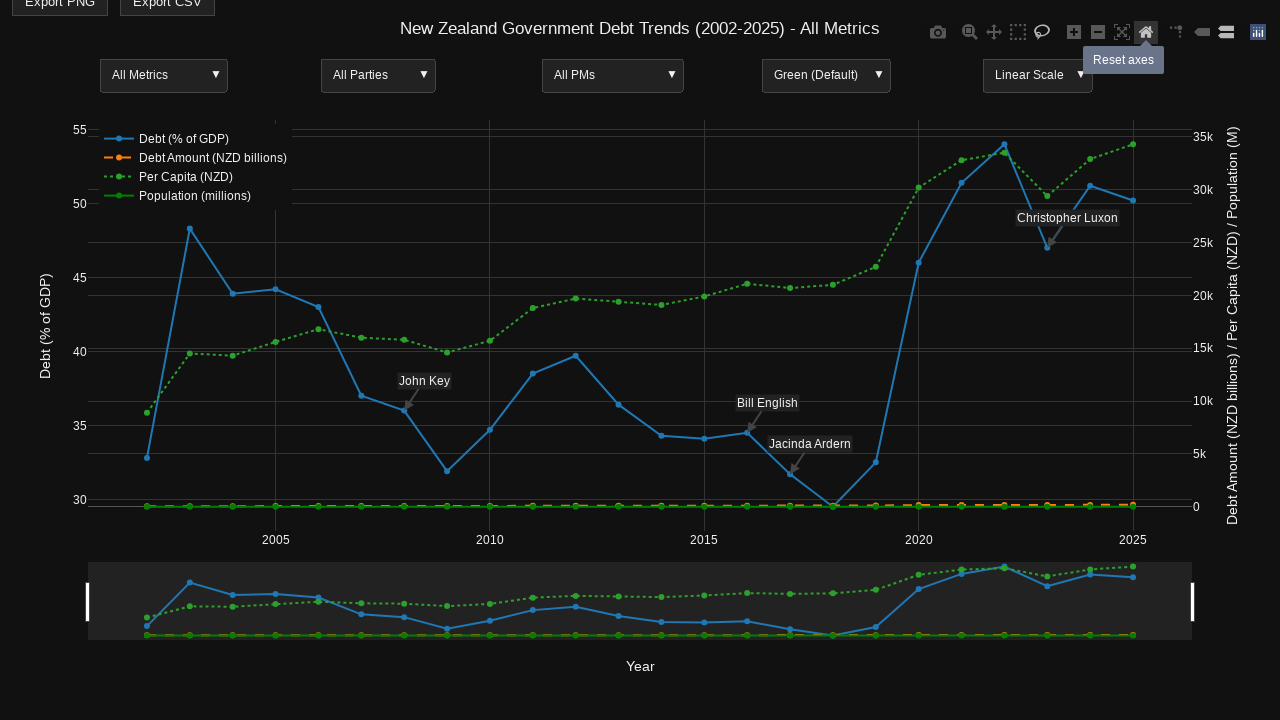